Tests scoped element finding within a footer section, opens multiple links in new tabs using keyboard shortcuts (Ctrl+Enter), and switches between the opened browser windows to verify their titles.

Starting URL: https://rahulshettyacademy.com/AutomationPractice/

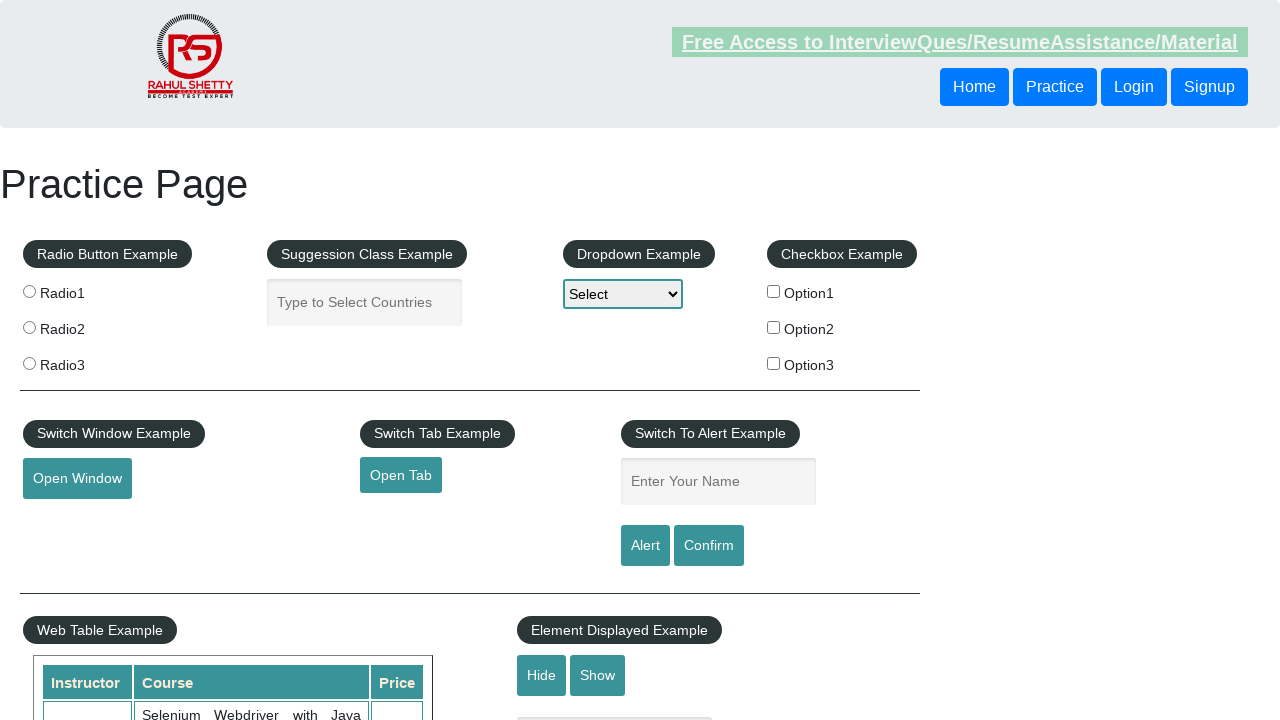

Footer section #gf-BIG loaded
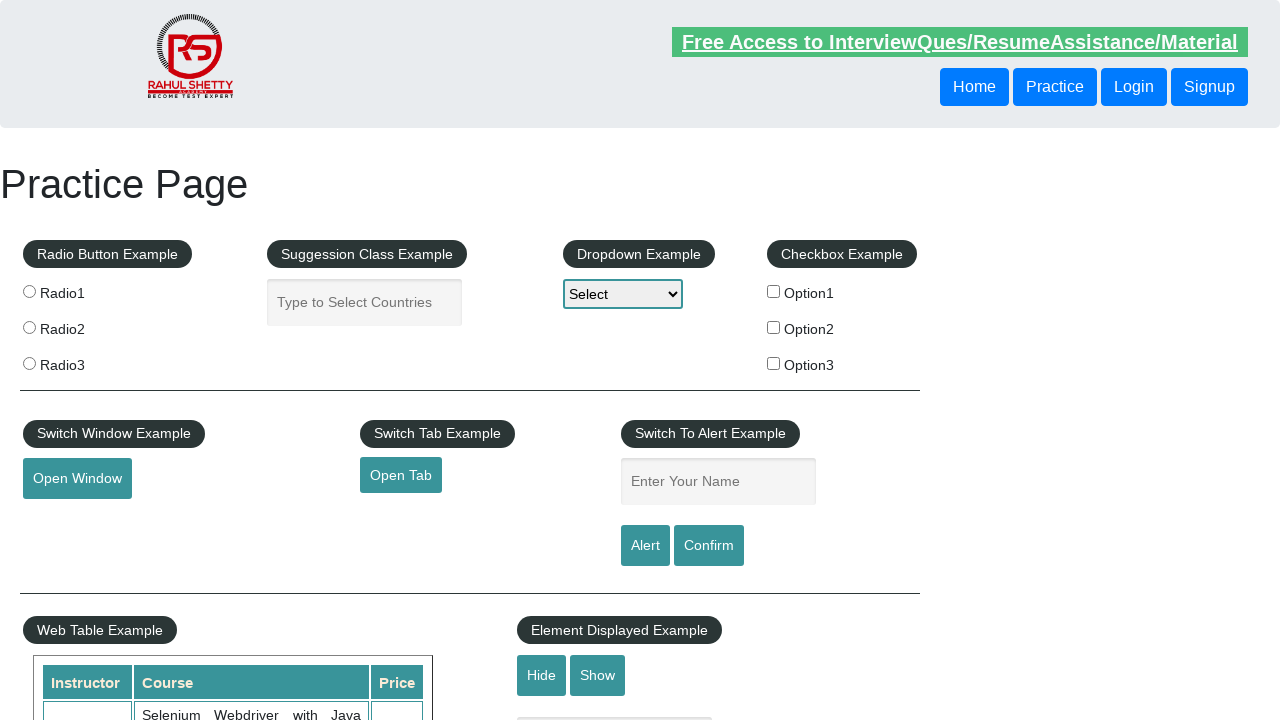

Retrieved all links from footer first column
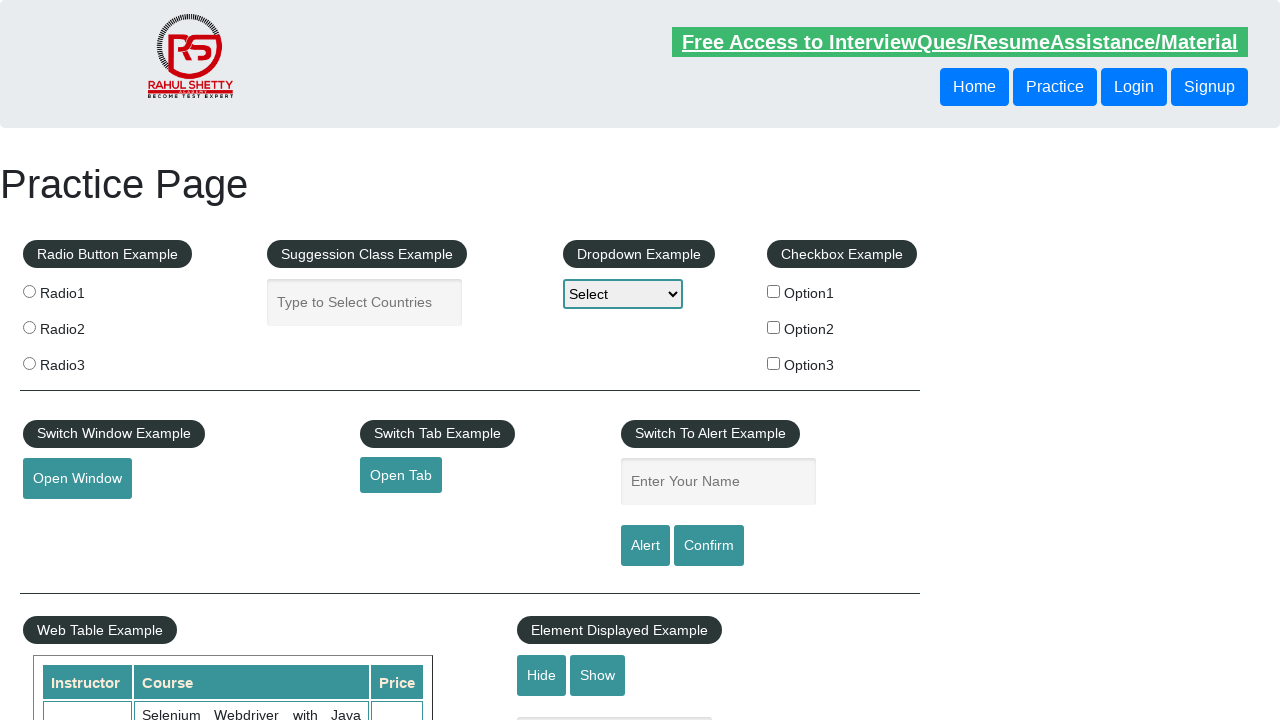

Opened link 1 in new tab using Ctrl+Click at (68, 520) on #gf-BIG table tbody tr td:first-child ul >> a >> nth=1
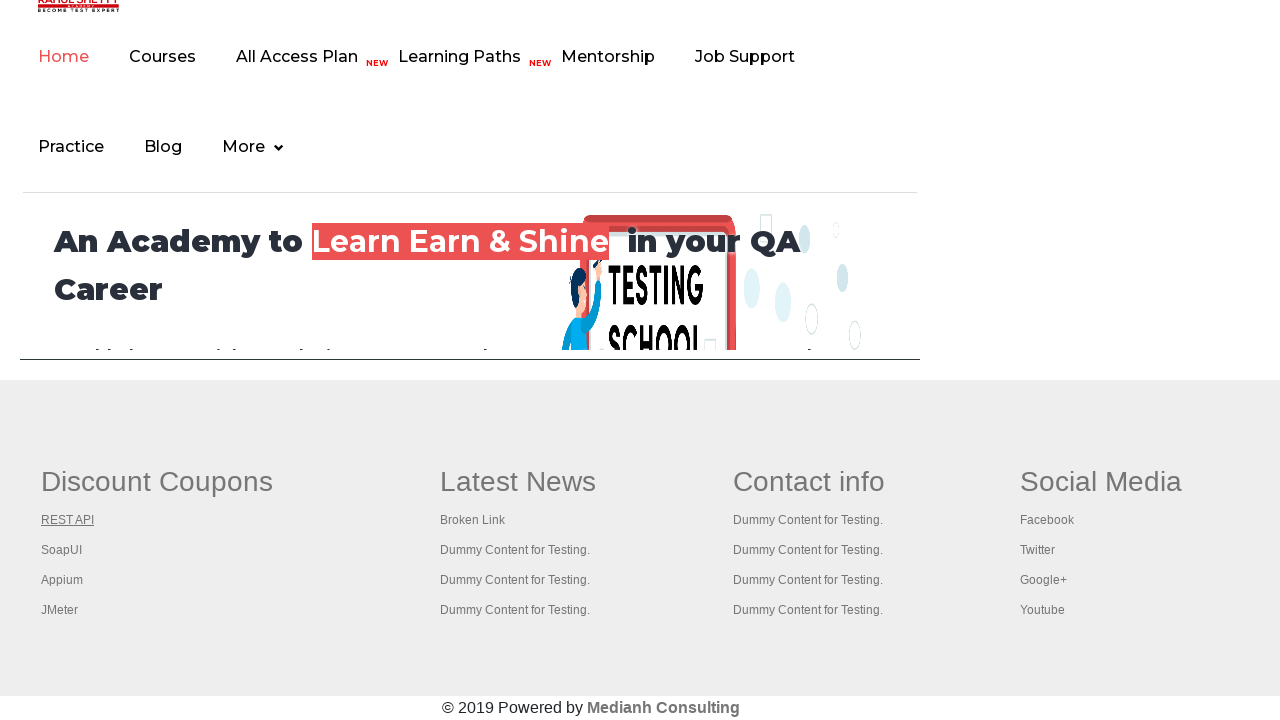

Opened link 2 in new tab using Ctrl+Click at (62, 550) on #gf-BIG table tbody tr td:first-child ul >> a >> nth=2
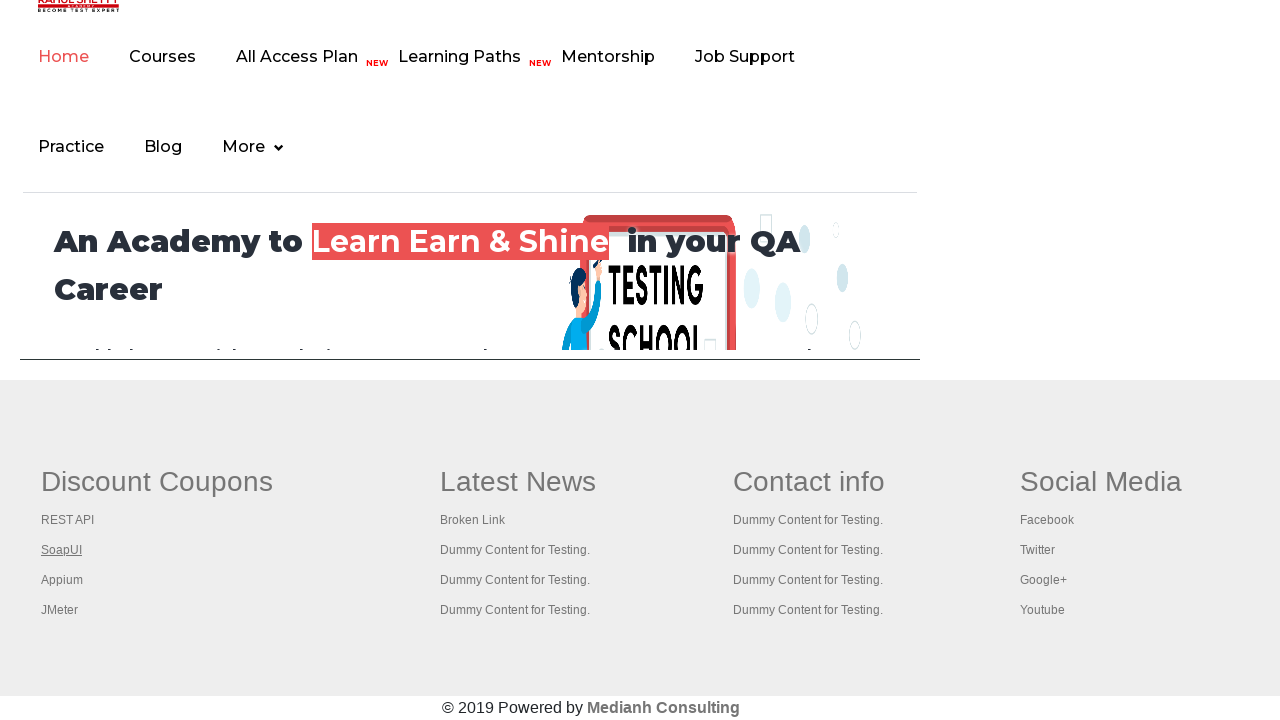

Opened link 3 in new tab using Ctrl+Click at (62, 580) on #gf-BIG table tbody tr td:first-child ul >> a >> nth=3
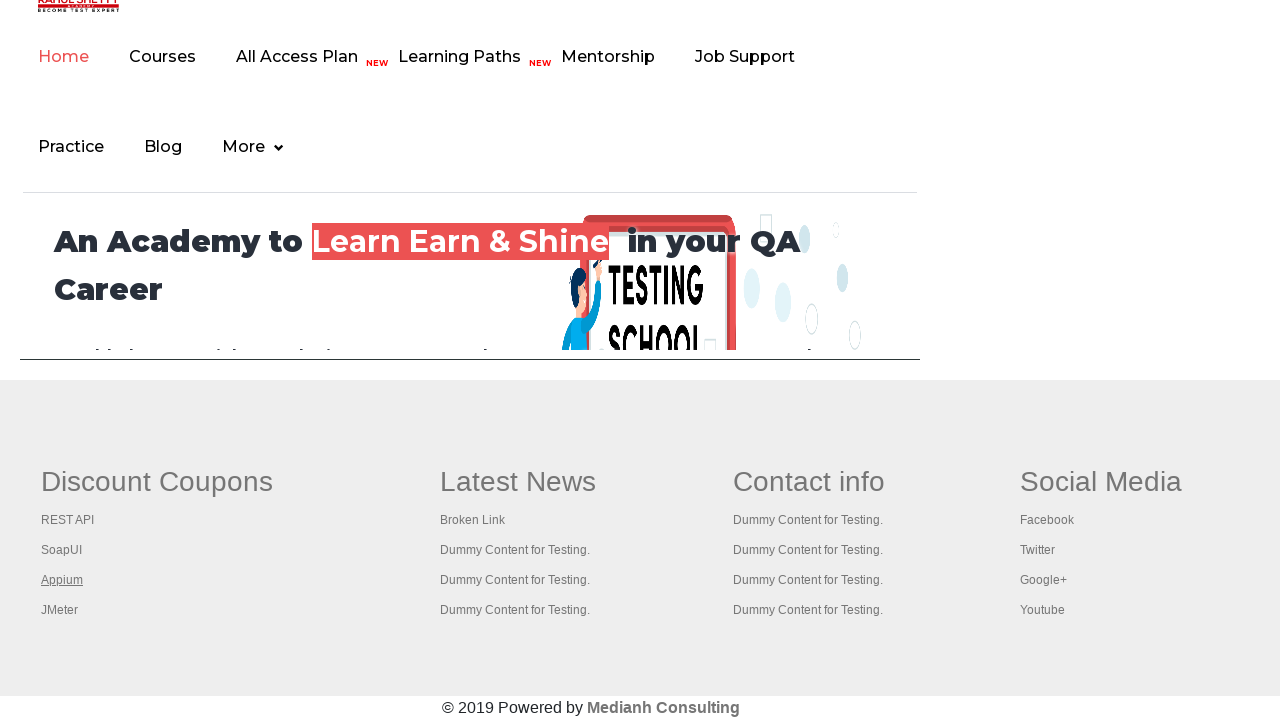

Opened link 4 in new tab using Ctrl+Click at (60, 610) on #gf-BIG table tbody tr td:first-child ul >> a >> nth=4
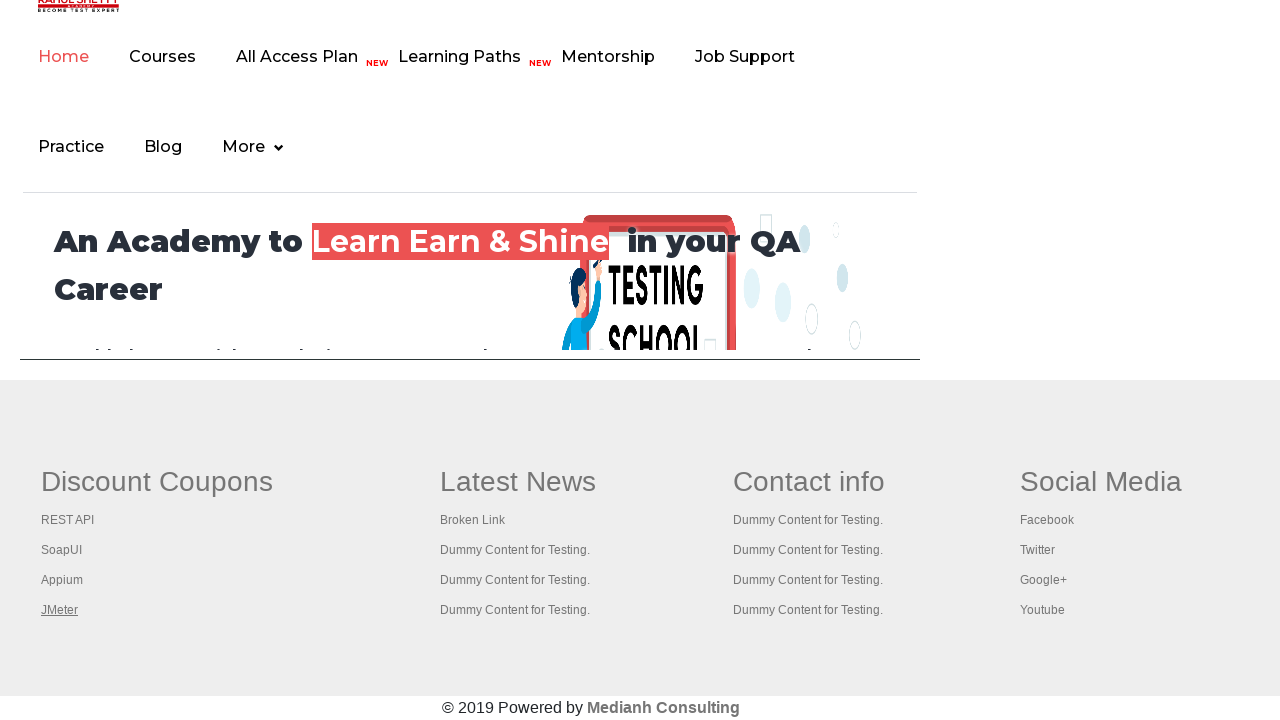

Waited 1000ms for all tabs to open
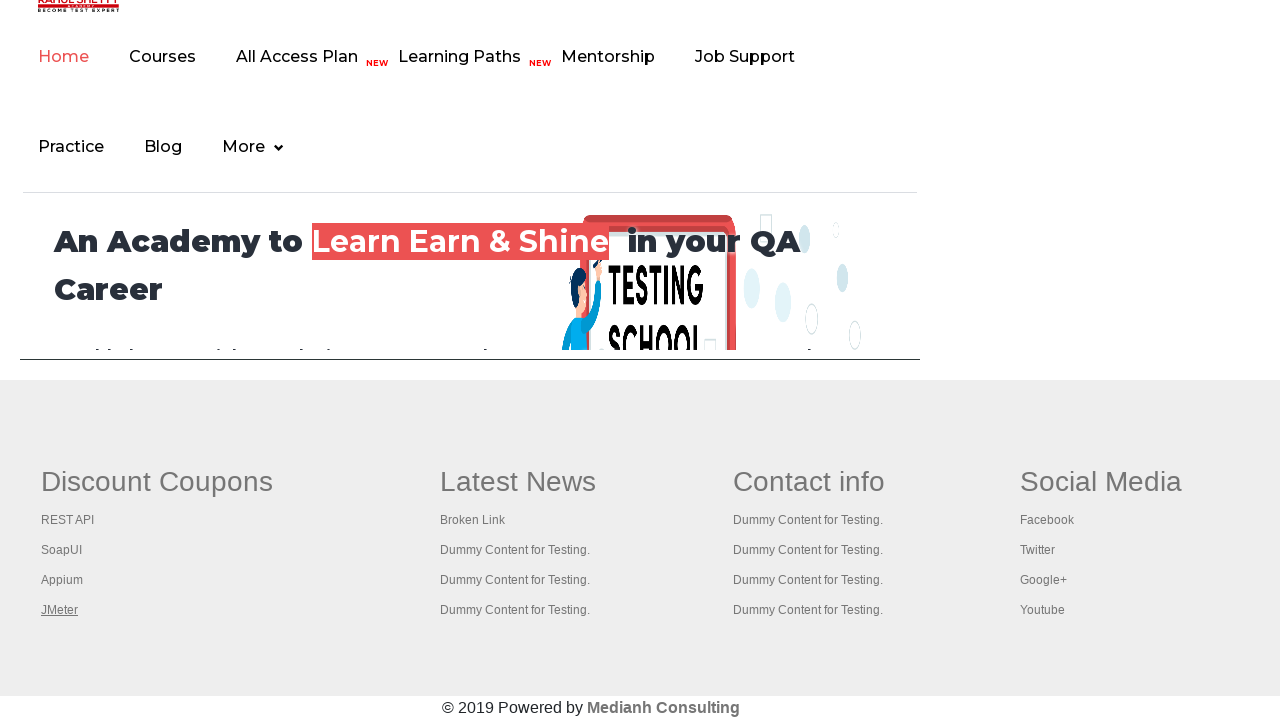

Retrieved all open browser tabs/pages (total: 5)
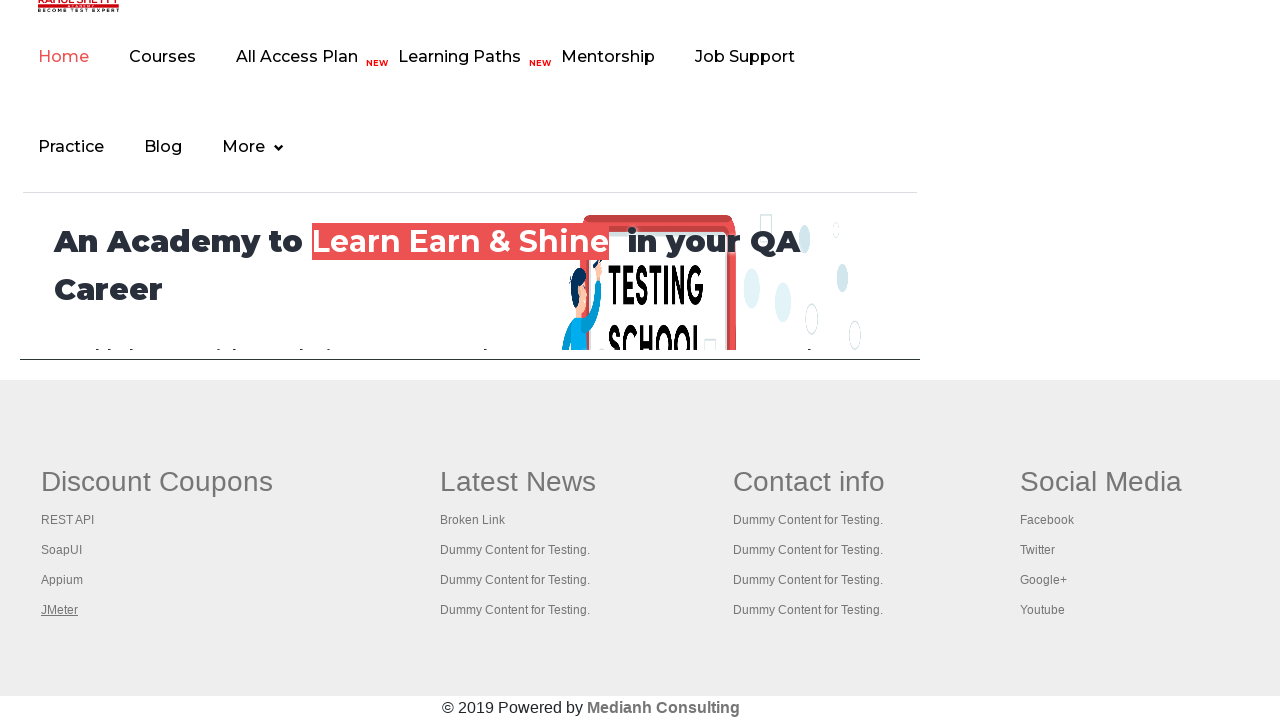

Brought tab 1 to front
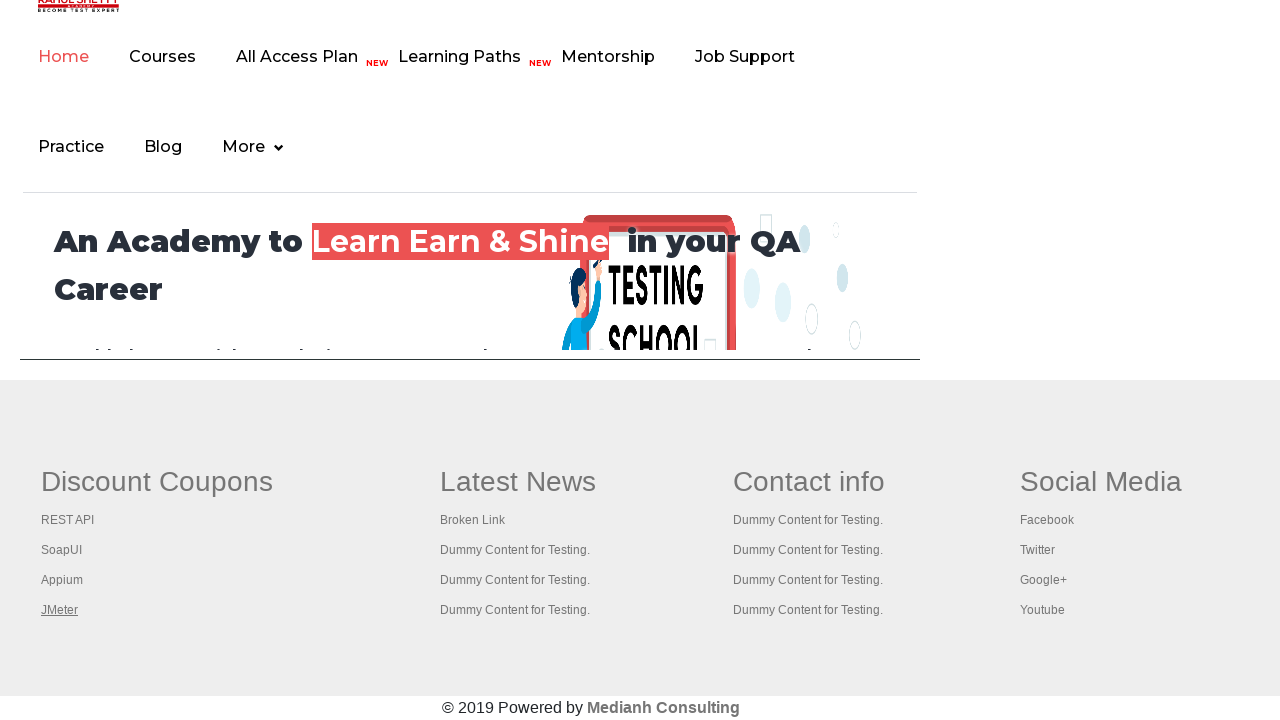

Tab 1 reached domcontentloaded state
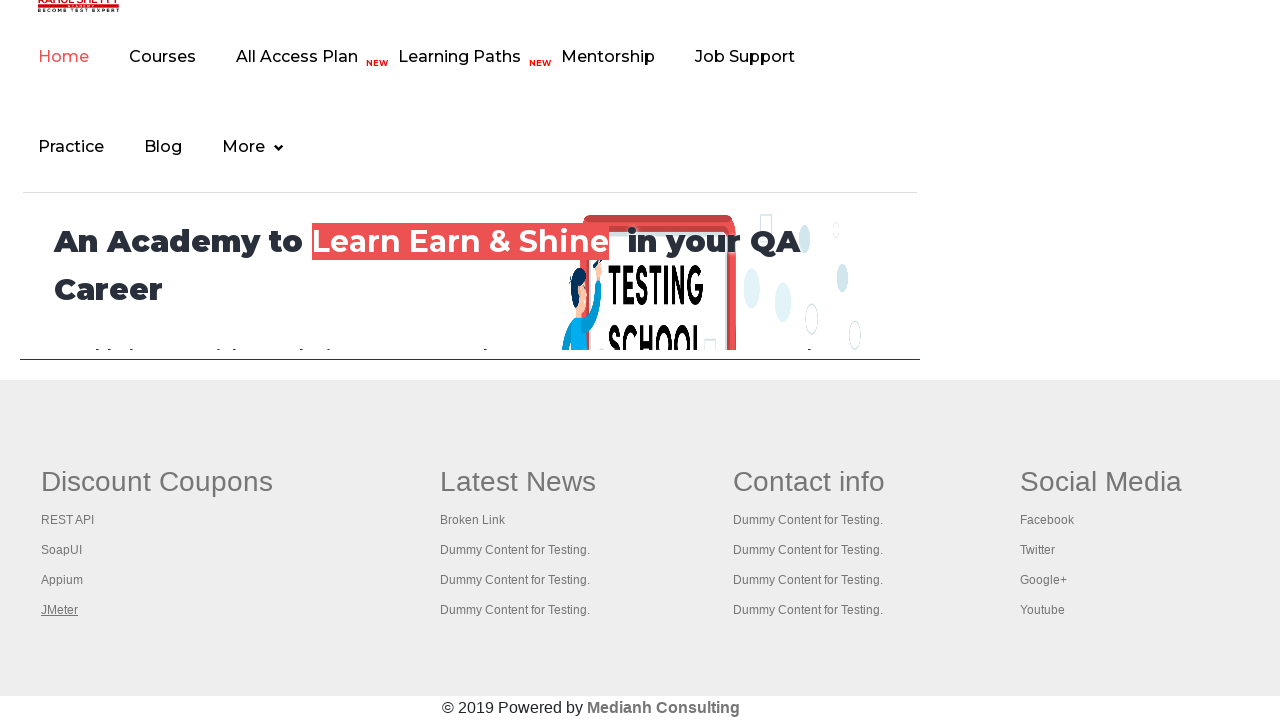

Brought tab 2 to front
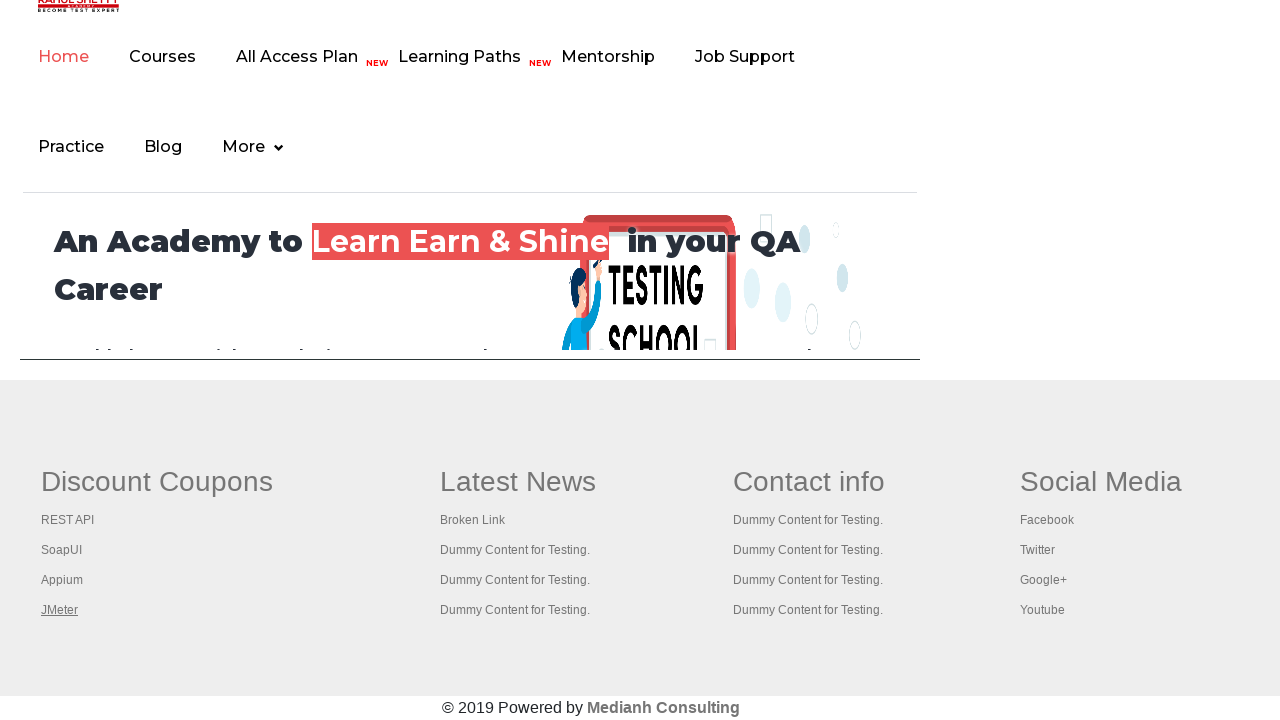

Tab 2 reached domcontentloaded state
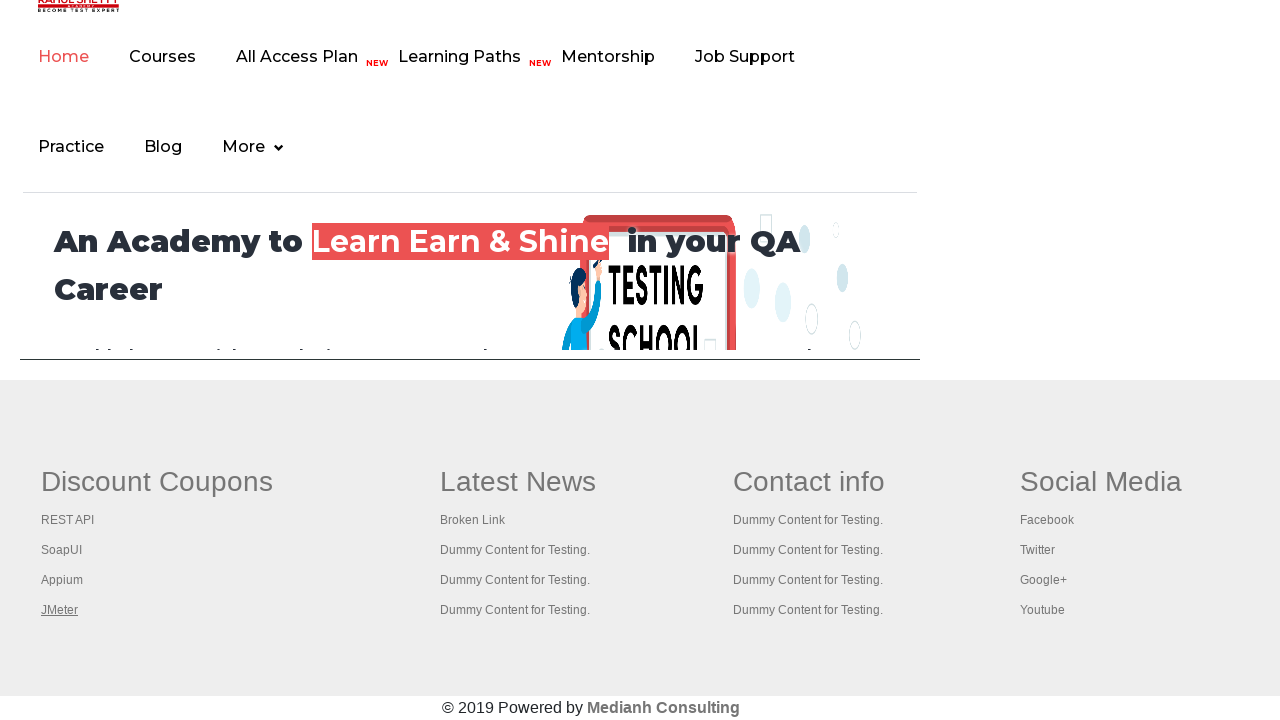

Brought tab 3 to front
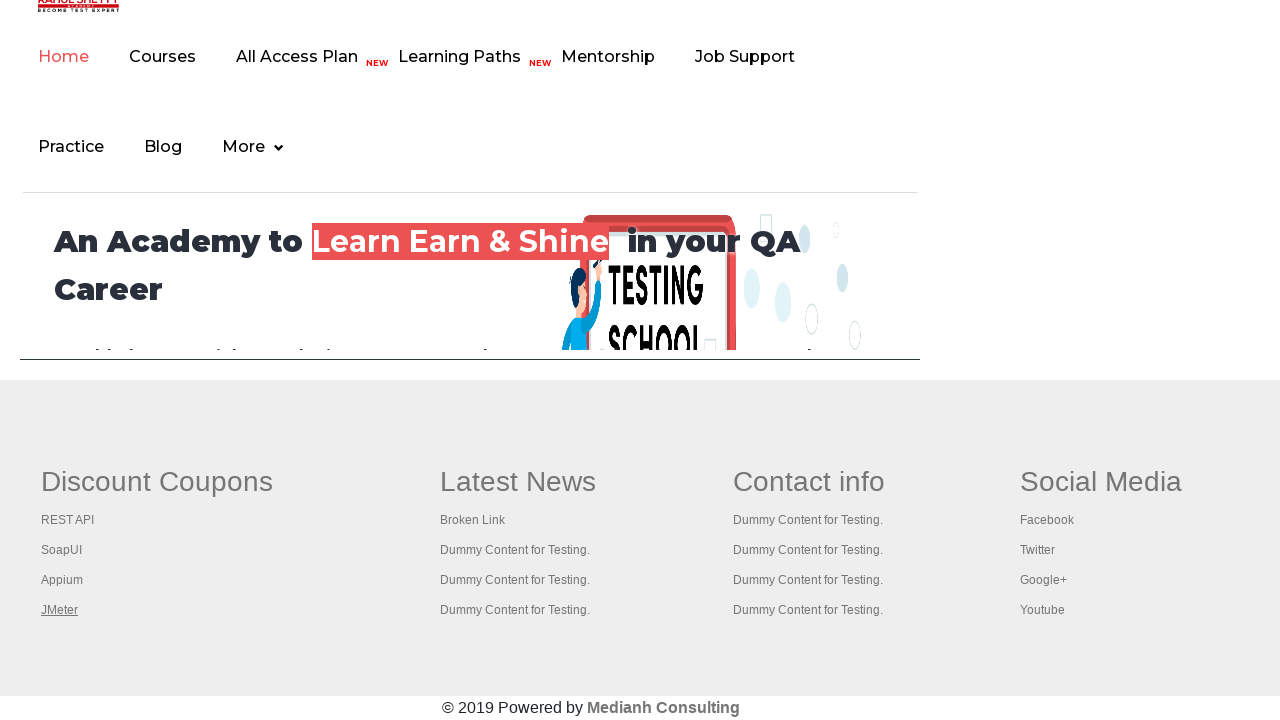

Tab 3 reached domcontentloaded state
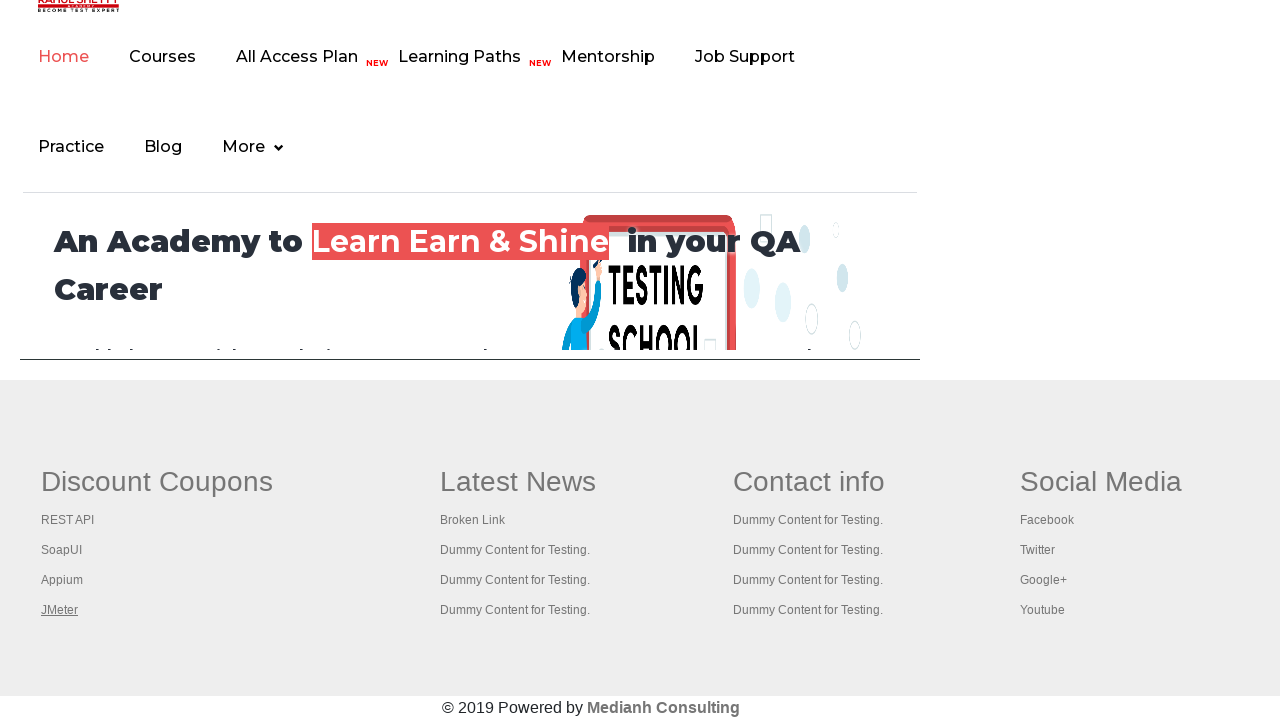

Brought tab 4 to front
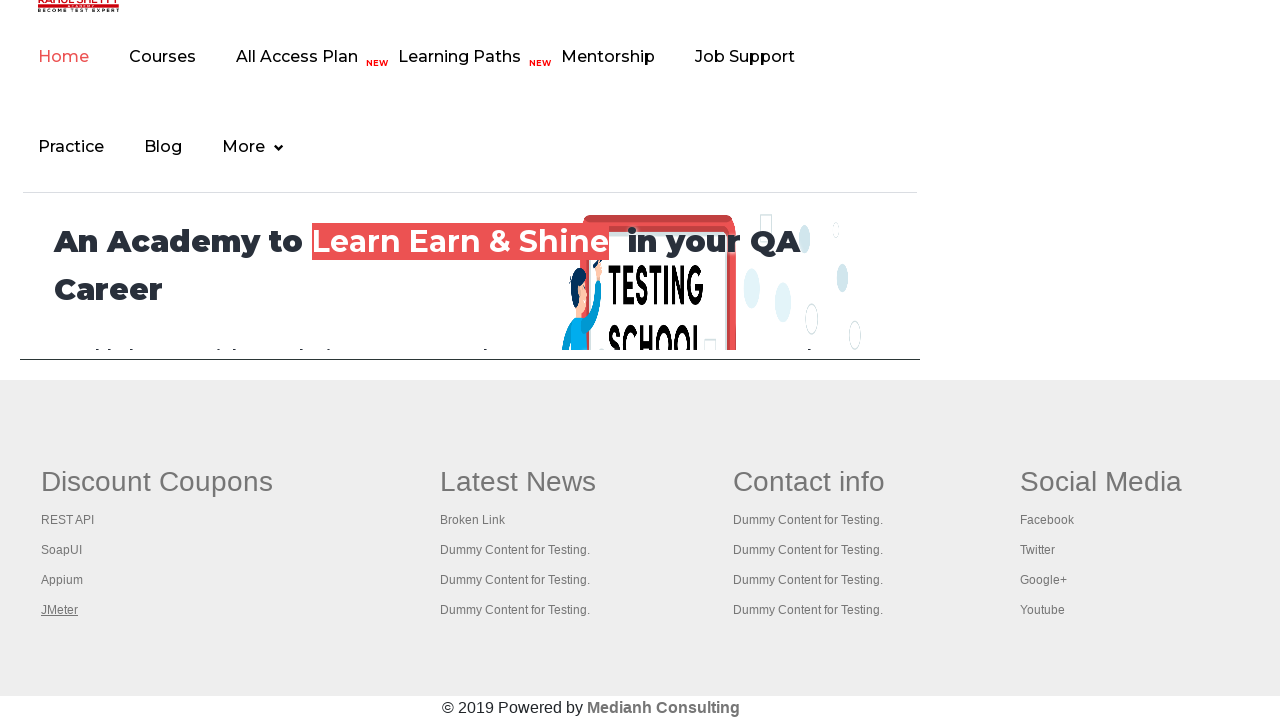

Tab 4 reached domcontentloaded state
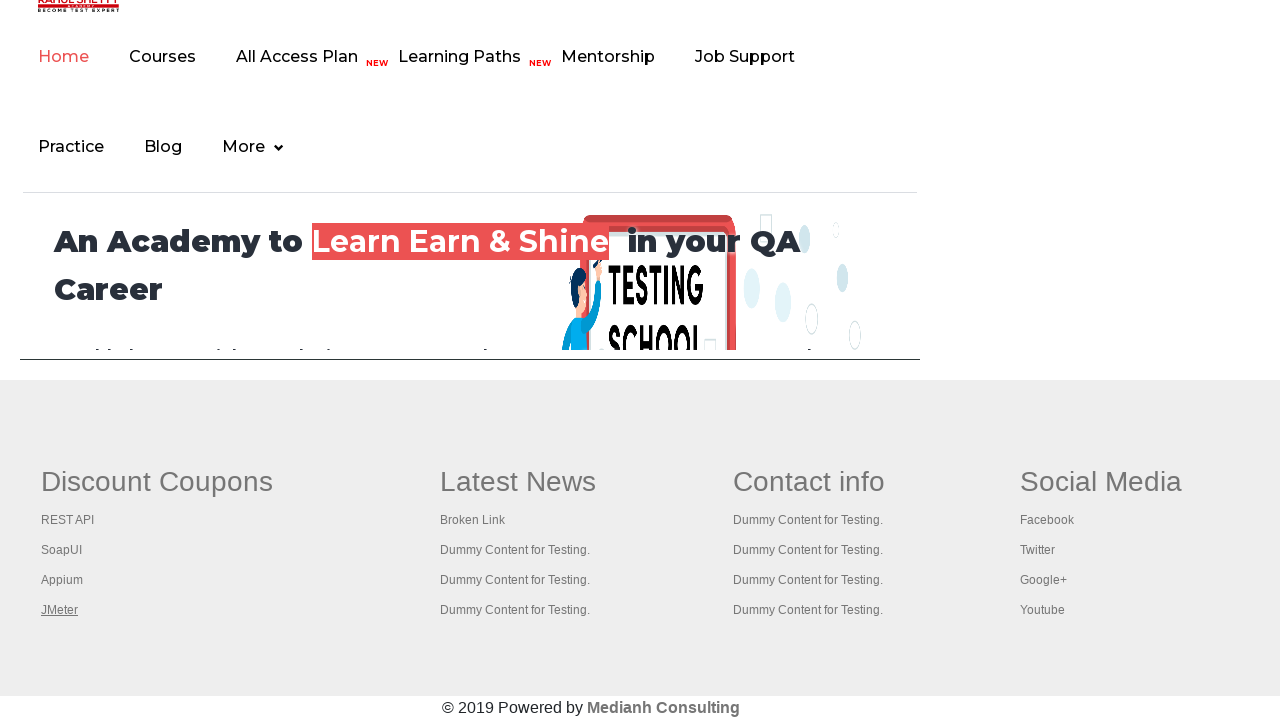

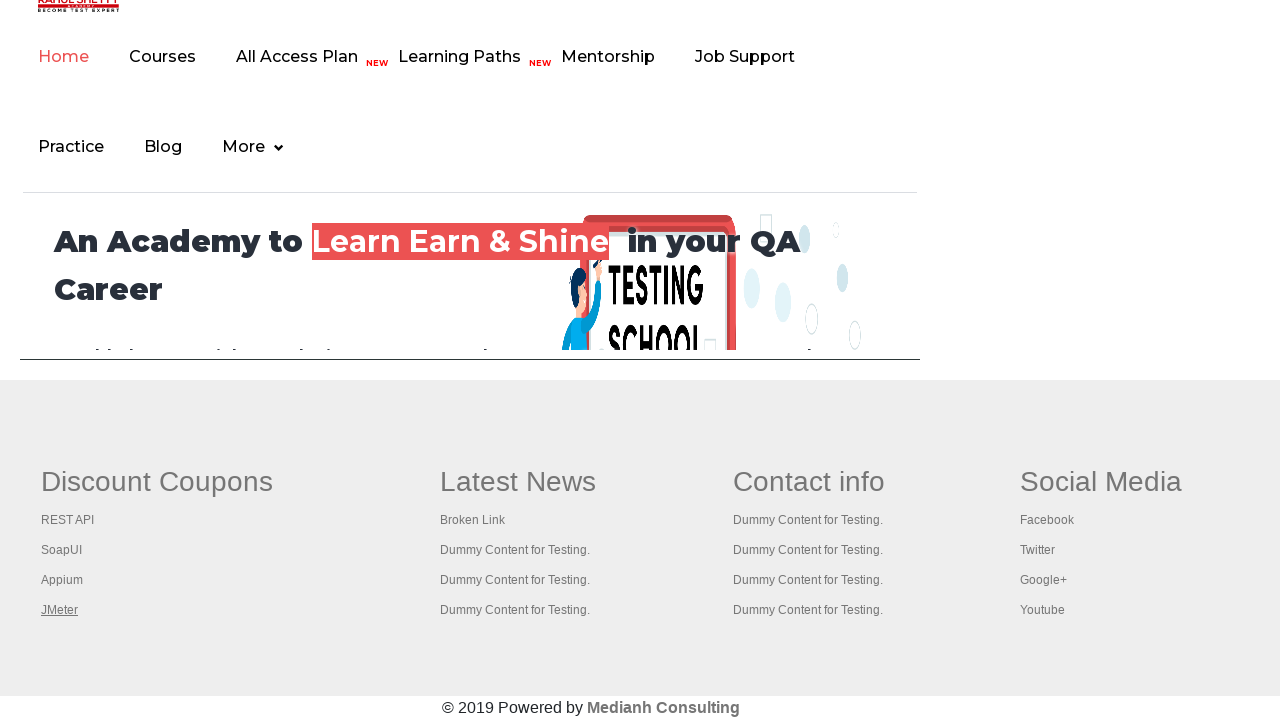